Tests a text box form by filling in name, email, current address, and permanent address fields, then submitting the form.

Starting URL: https://demoqa.com/text-box

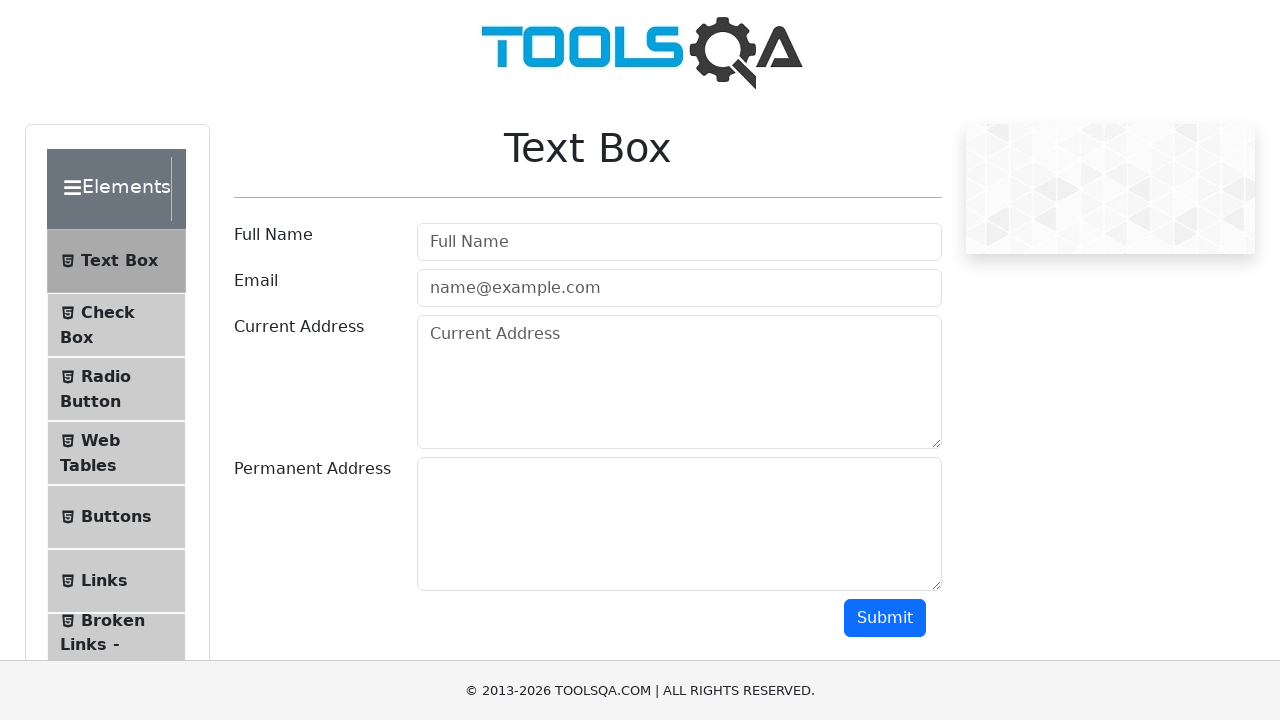

Filled name field with 'John' on #userName
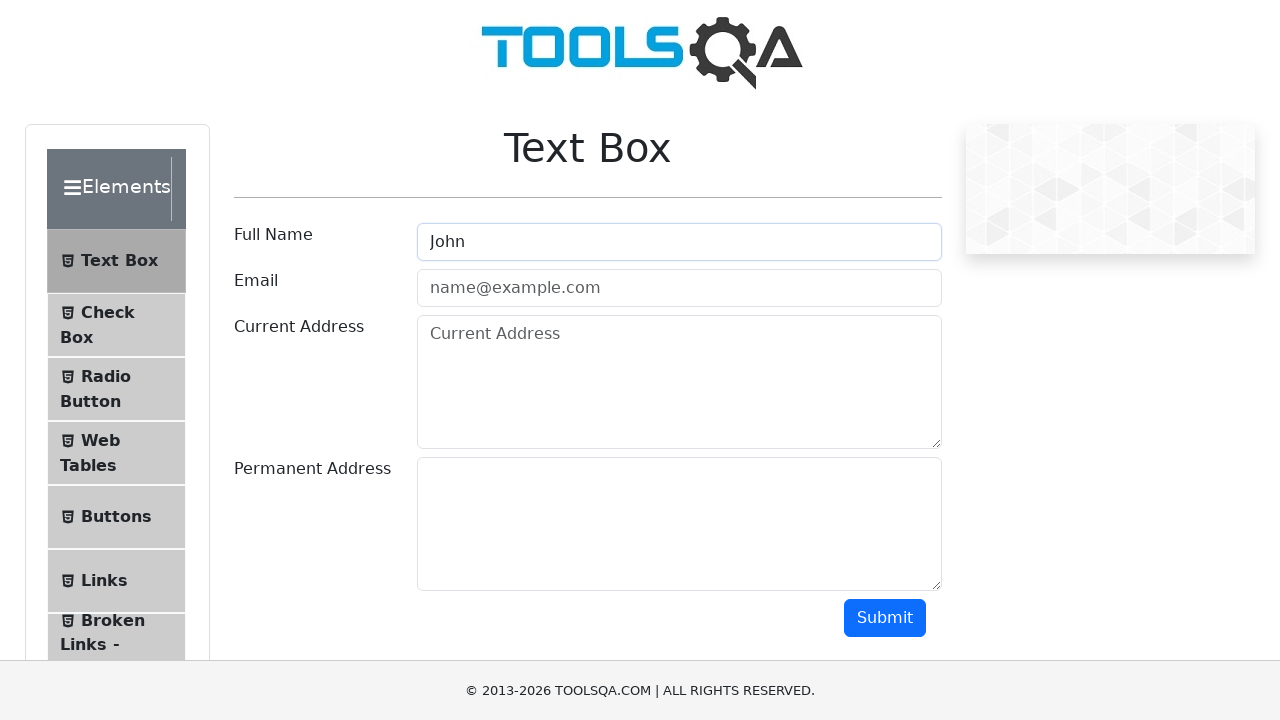

Filled email field with 'john@doe.com' on #userEmail
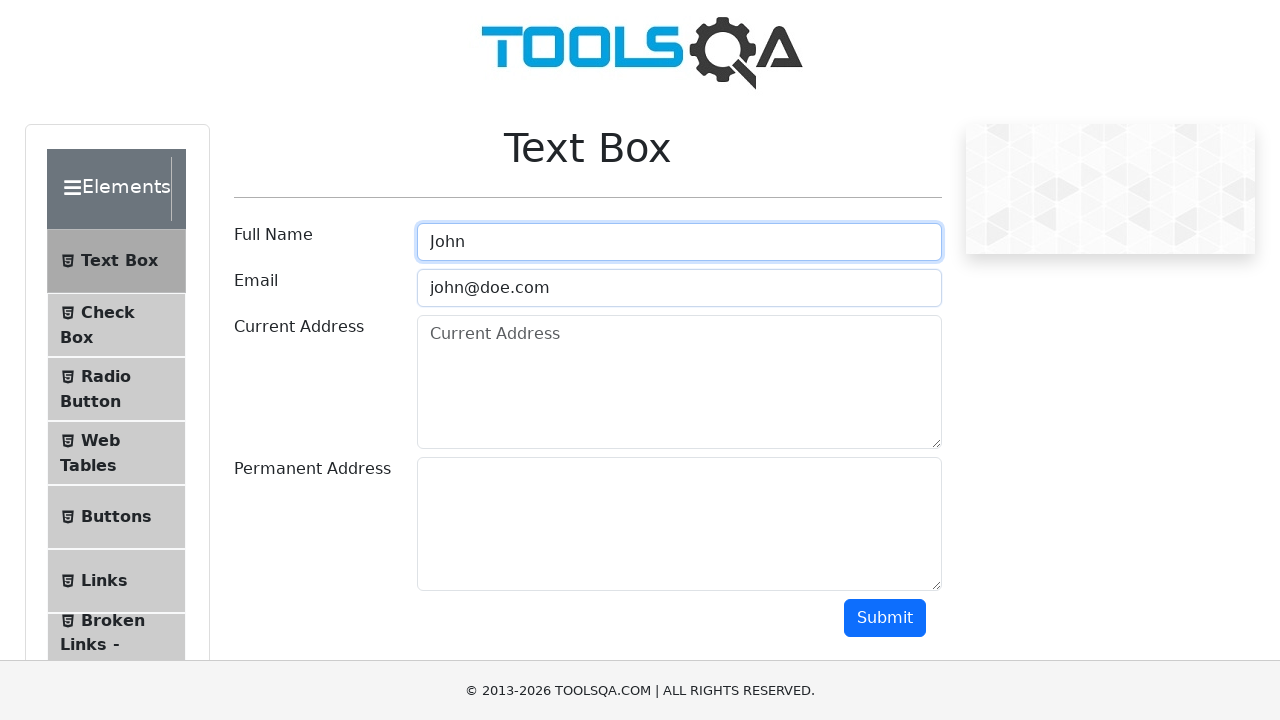

Filled current address field with 'New York 6th ave' on #currentAddress
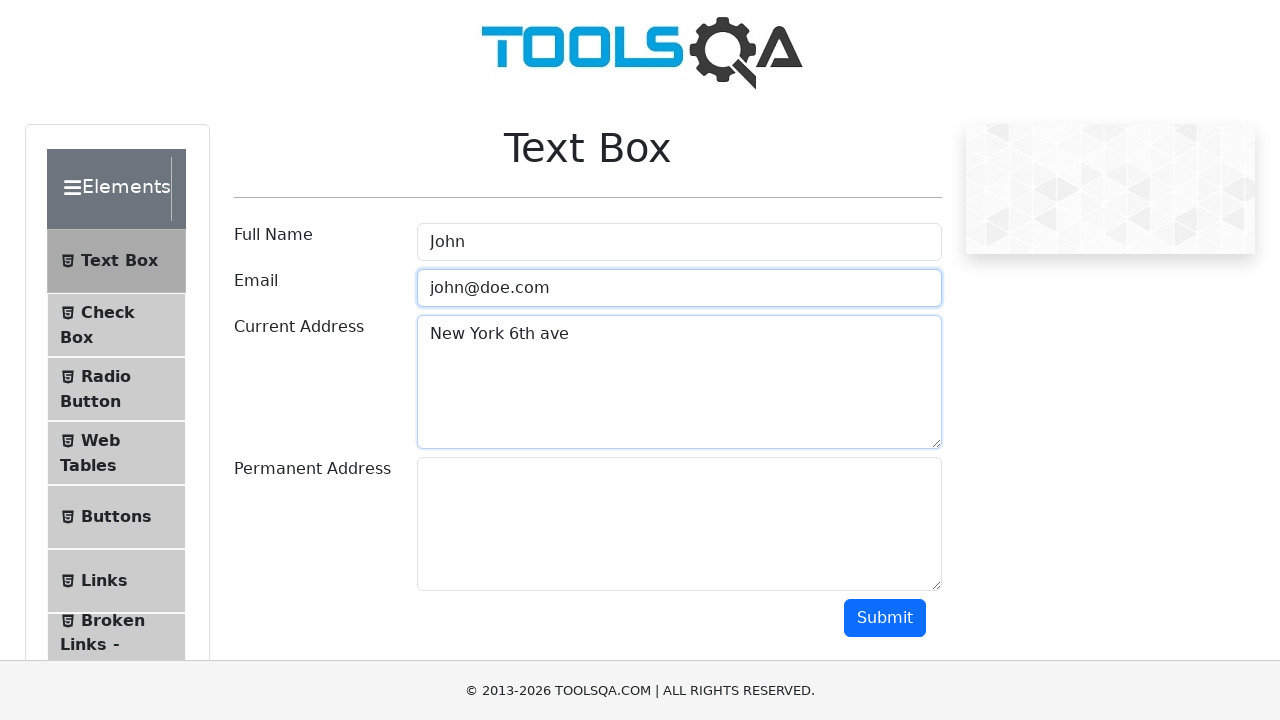

Filled permanent address field with 'Chicago Michigan ave' on #permanentAddress
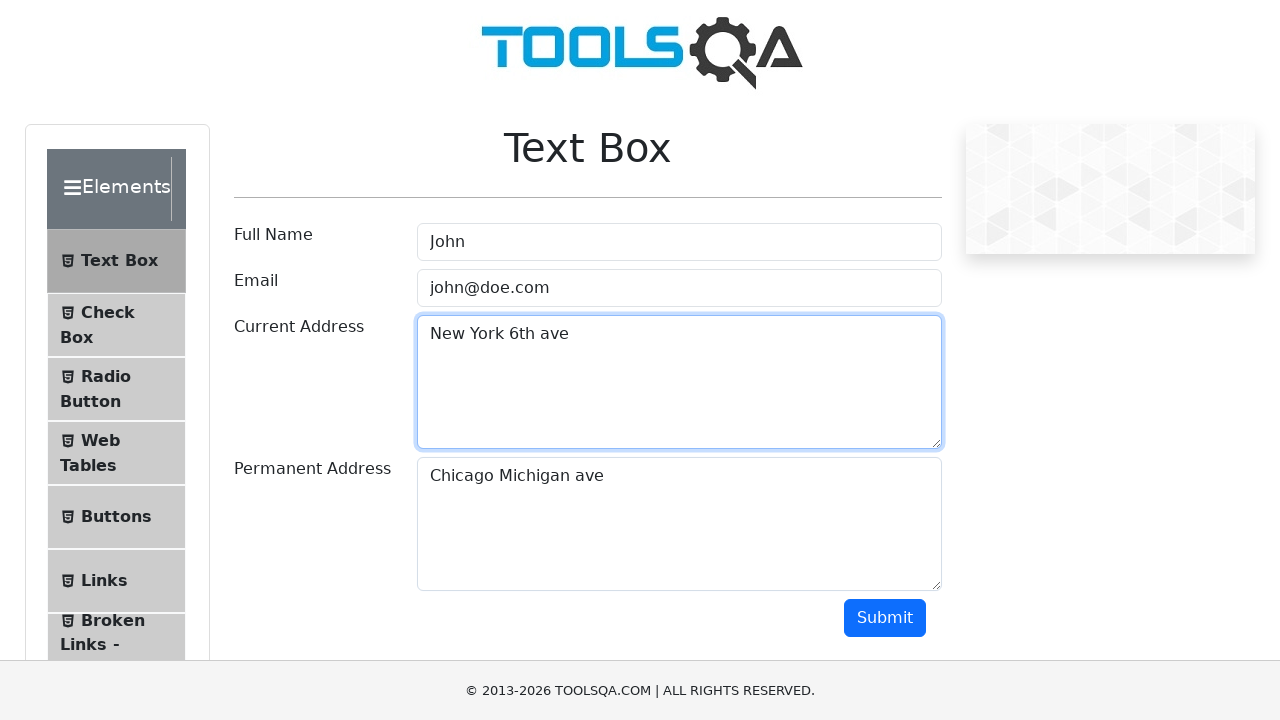

Clicked submit button to submit the form at (885, 618) on #submit
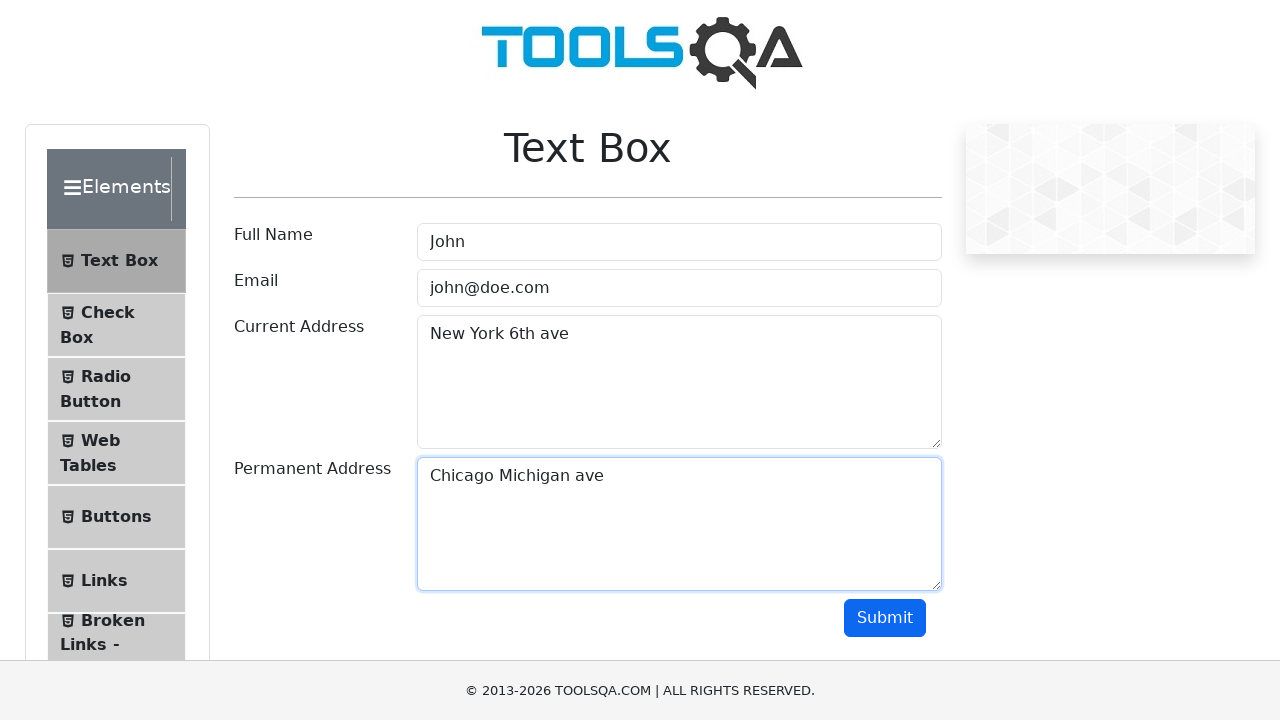

Form output appeared after submission
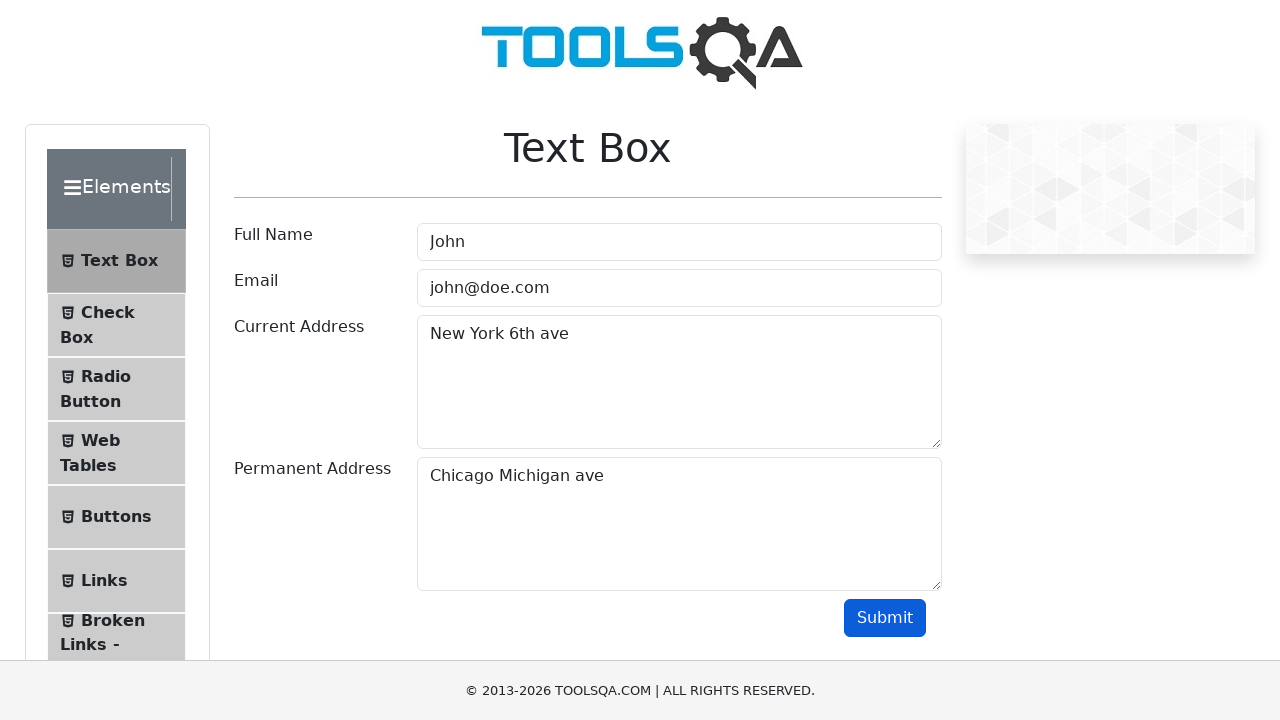

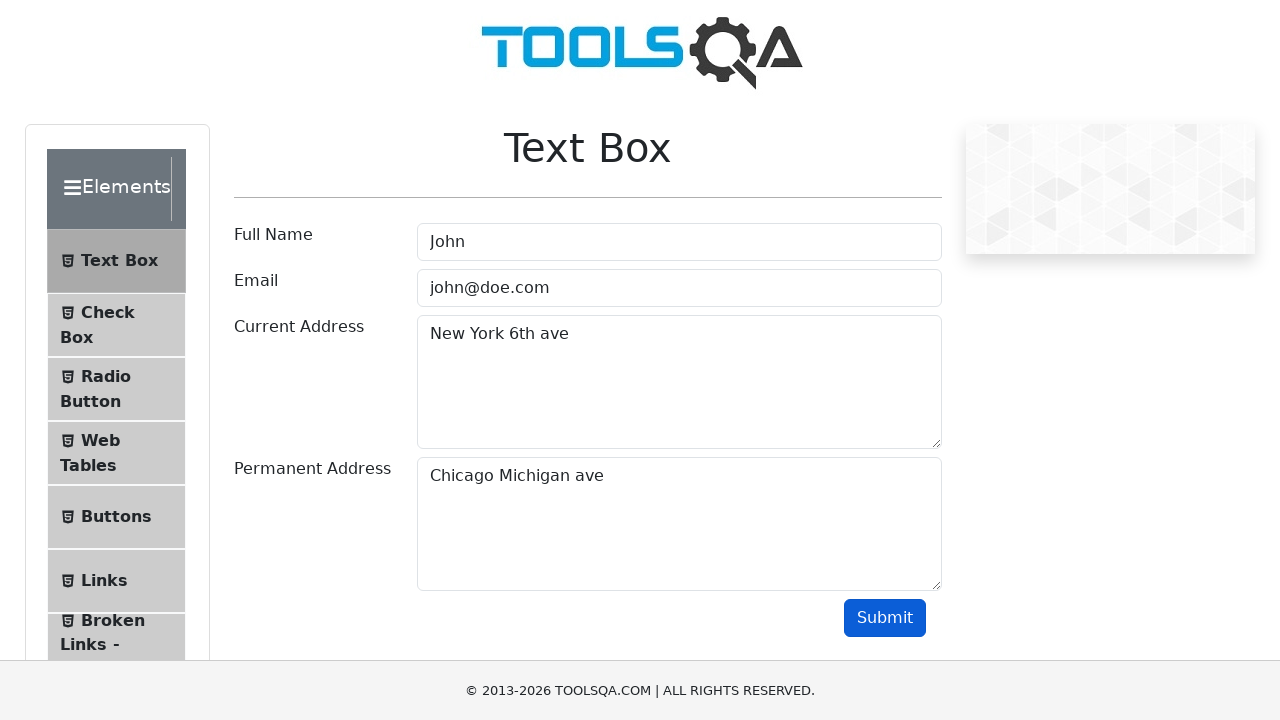